Tests input field functionality by entering a number, clearing the field, and entering a different number

Starting URL: http://the-internet.herokuapp.com/inputs

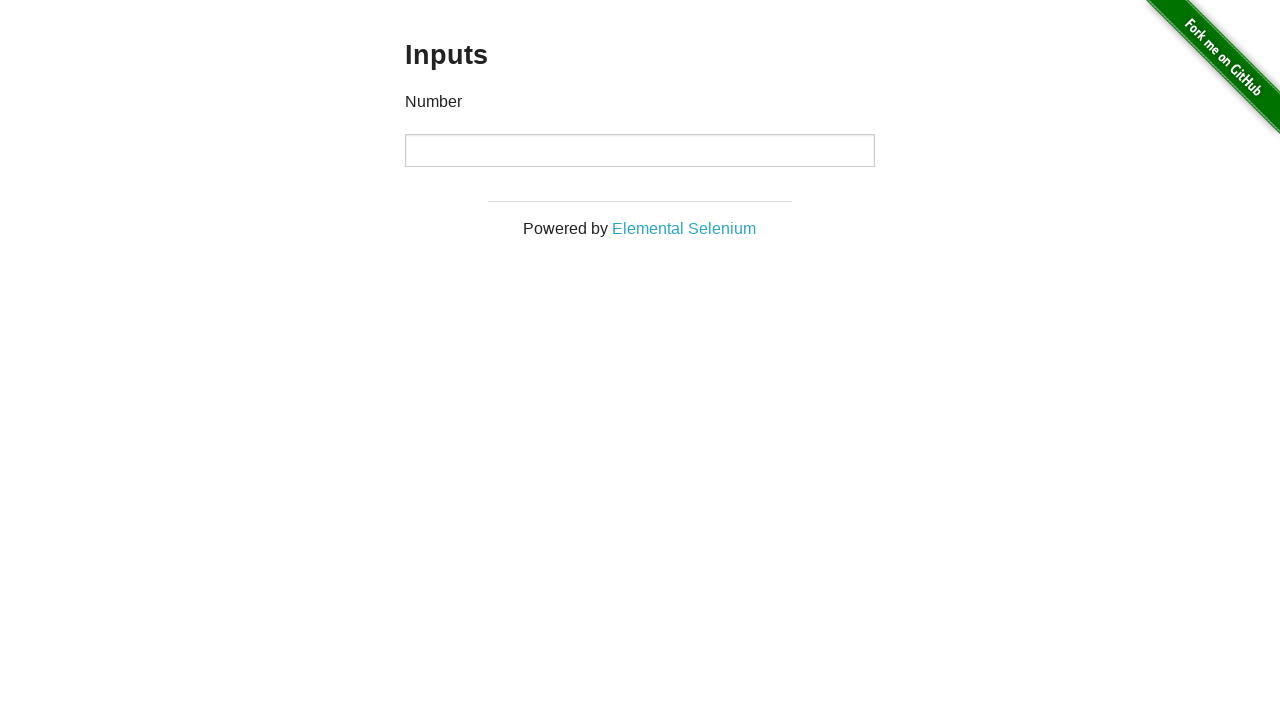

Entered value '1000' into the number input field on input[type='number']
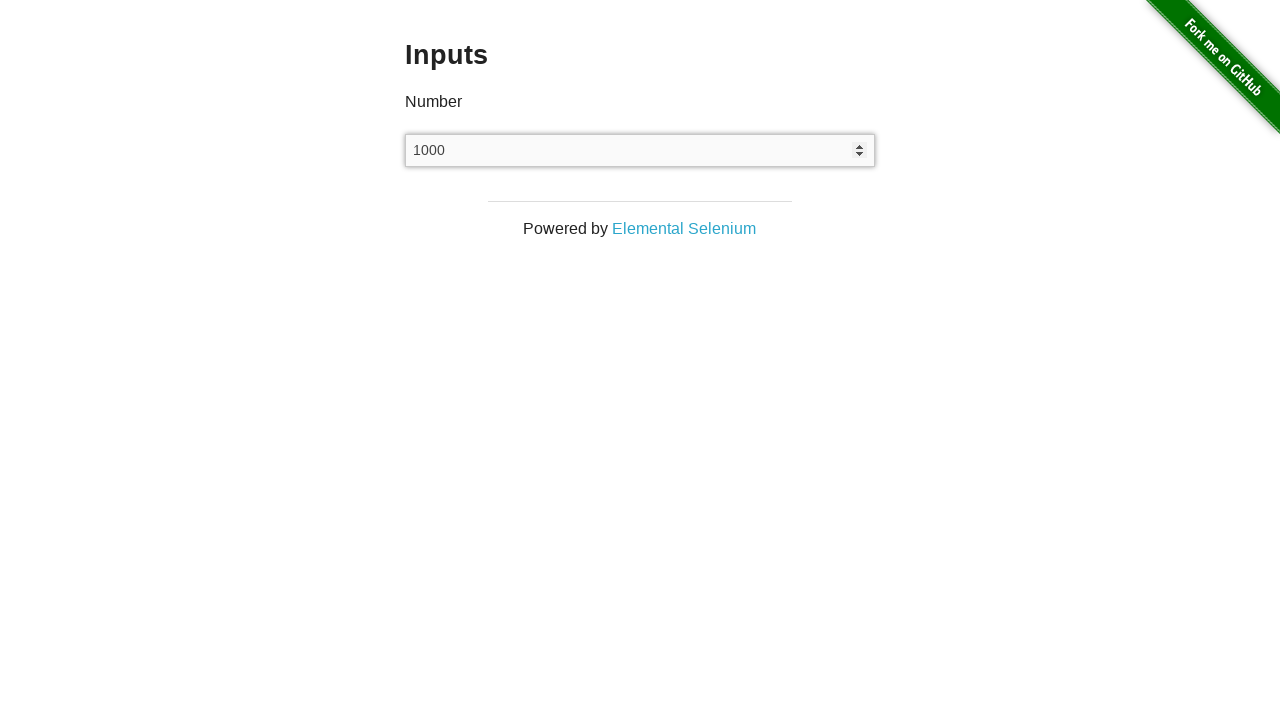

Cleared the number input field on input[type='number']
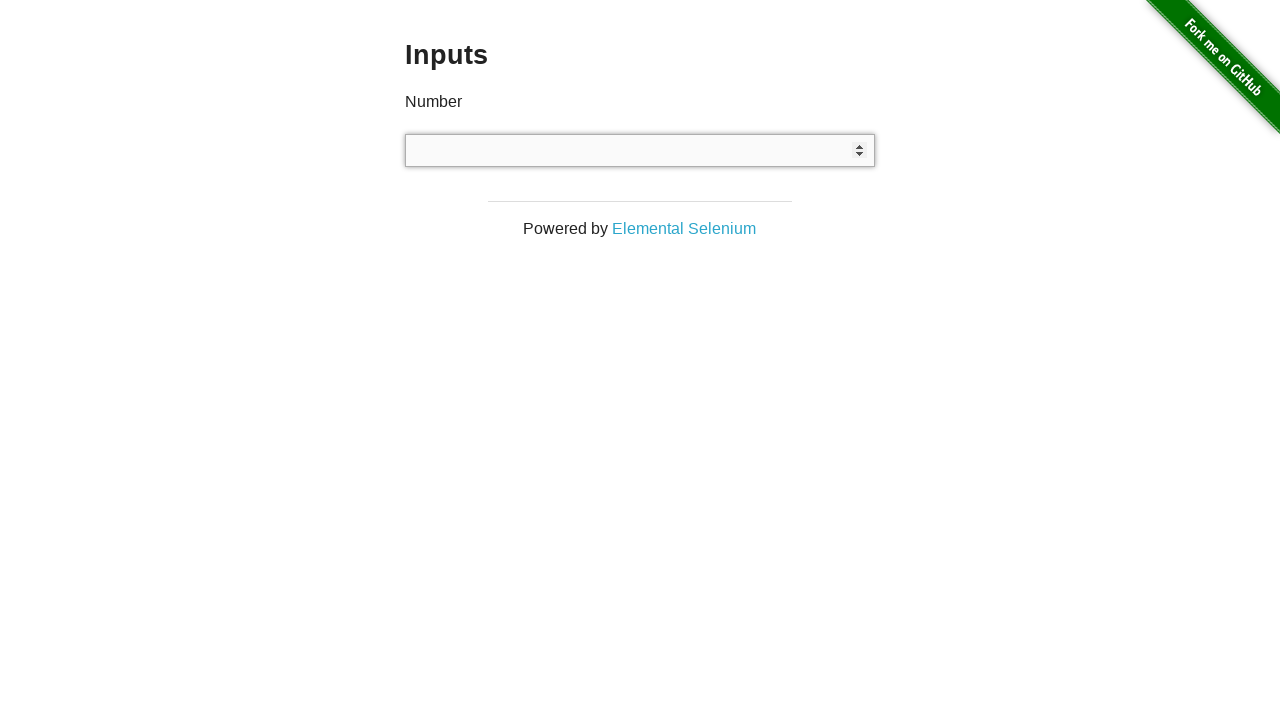

Entered new value '999' into the number input field on input[type='number']
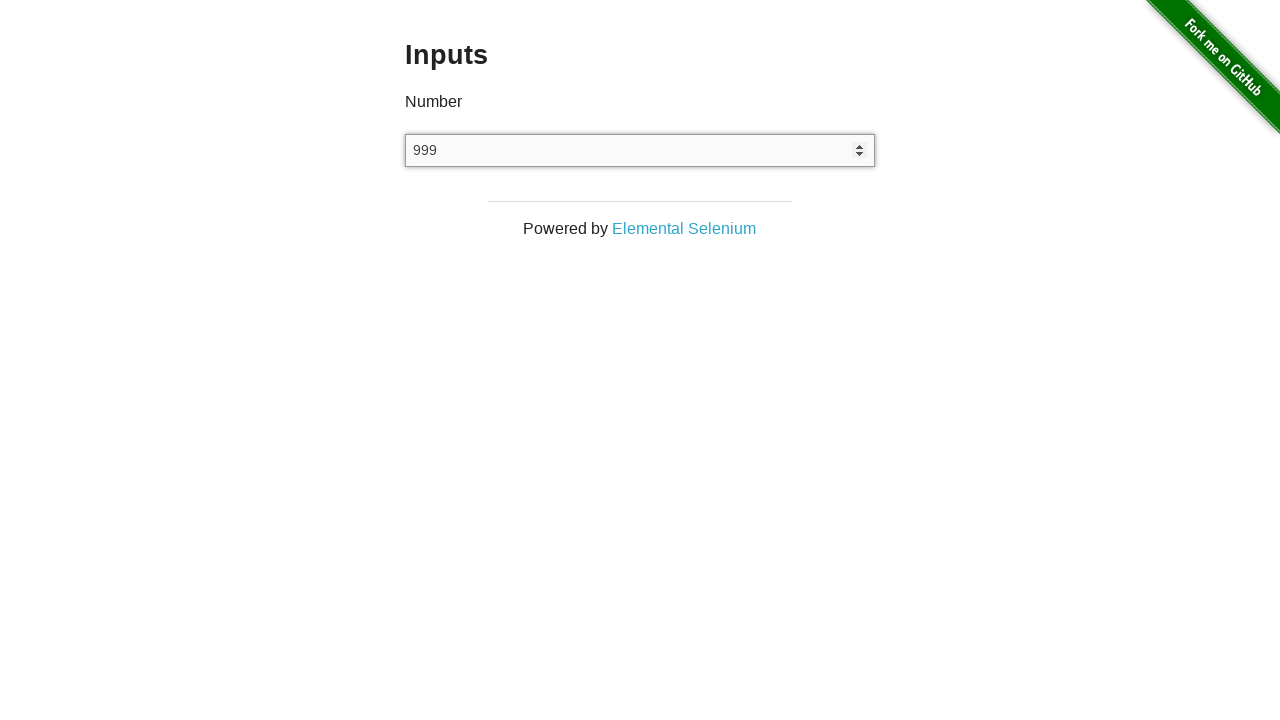

Waited for value to be visible (1000ms)
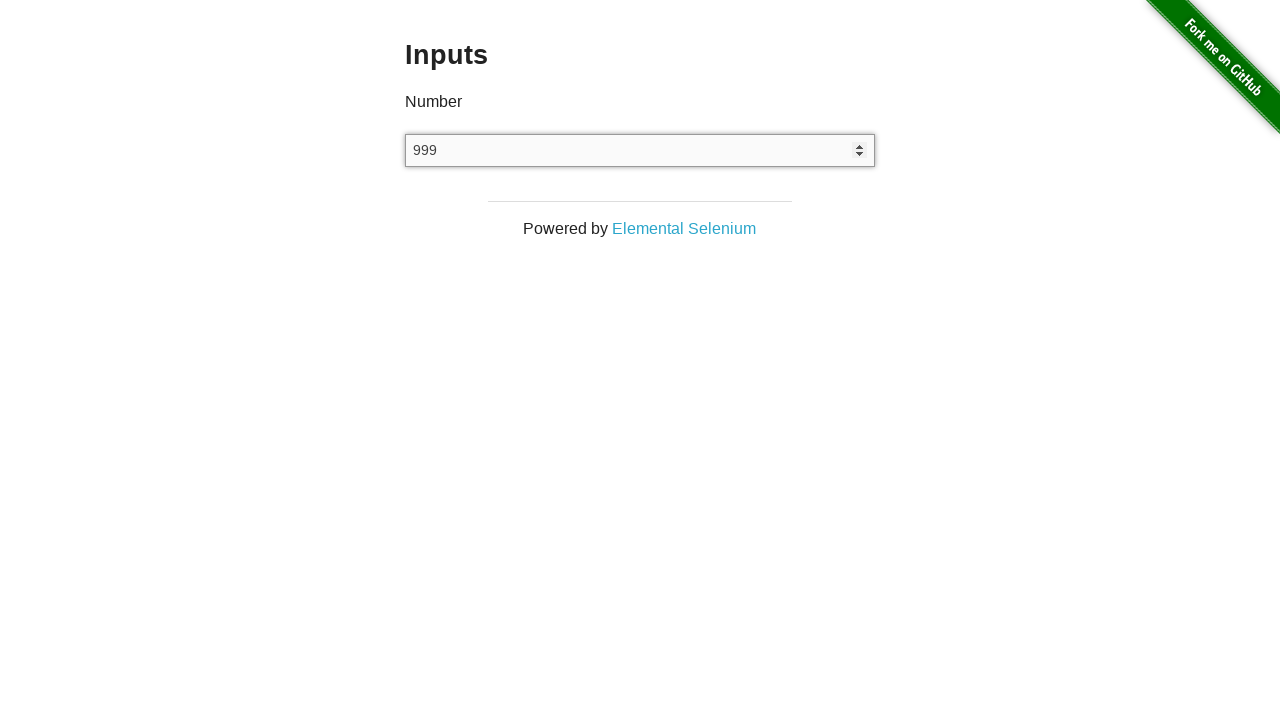

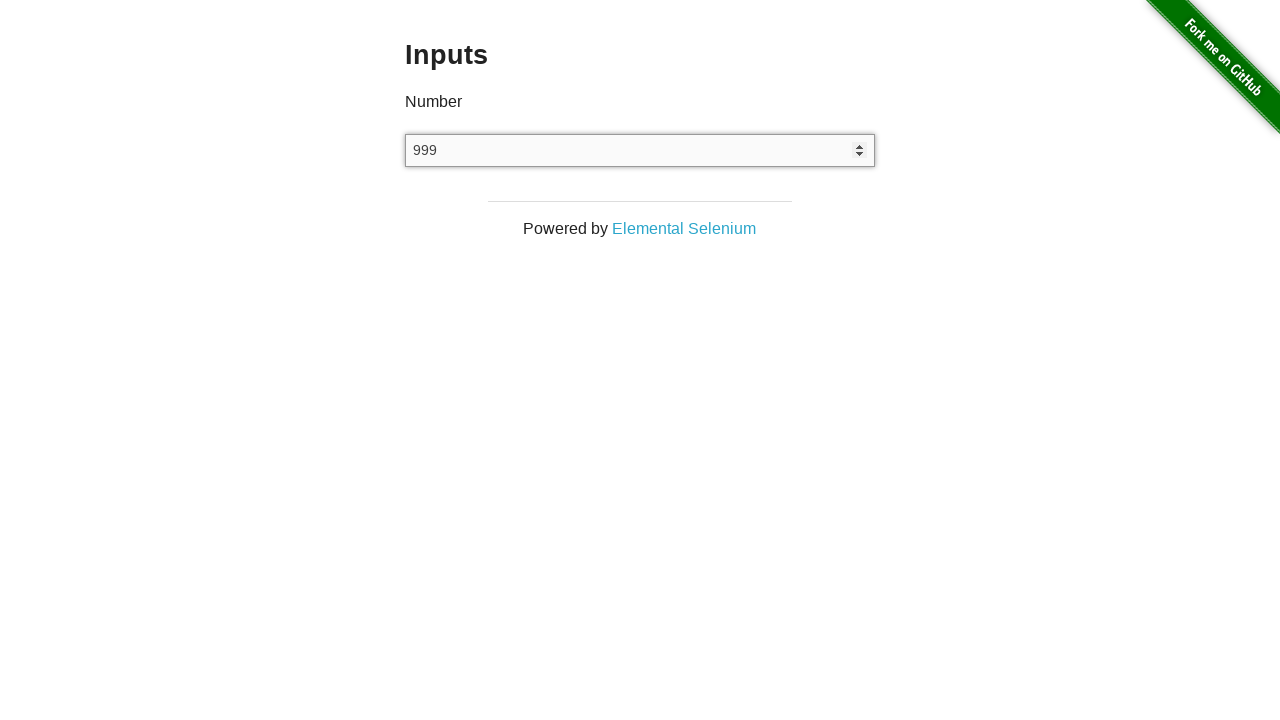